Tests handling a simple JavaScript alert by clicking a button to trigger it and accepting the alert

Starting URL: https://demoqa.com/alerts

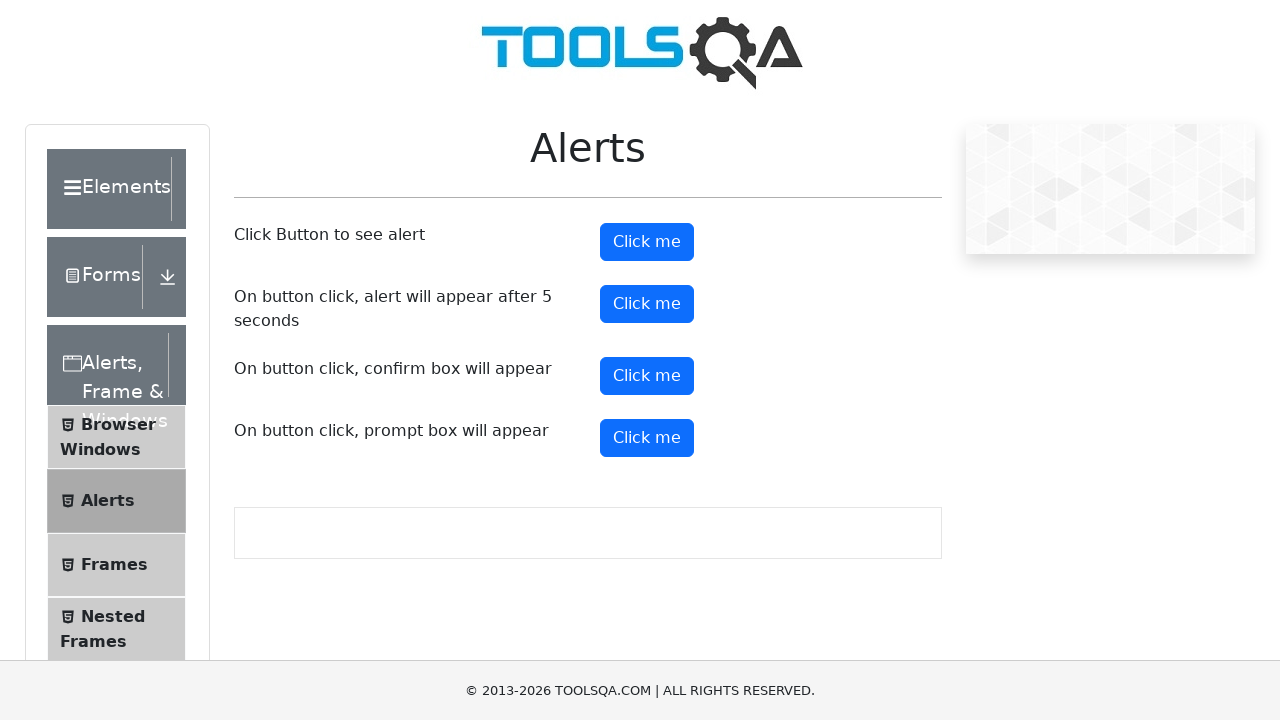

Clicked alert button to trigger simple JavaScript alert at (647, 242) on button#alertButton
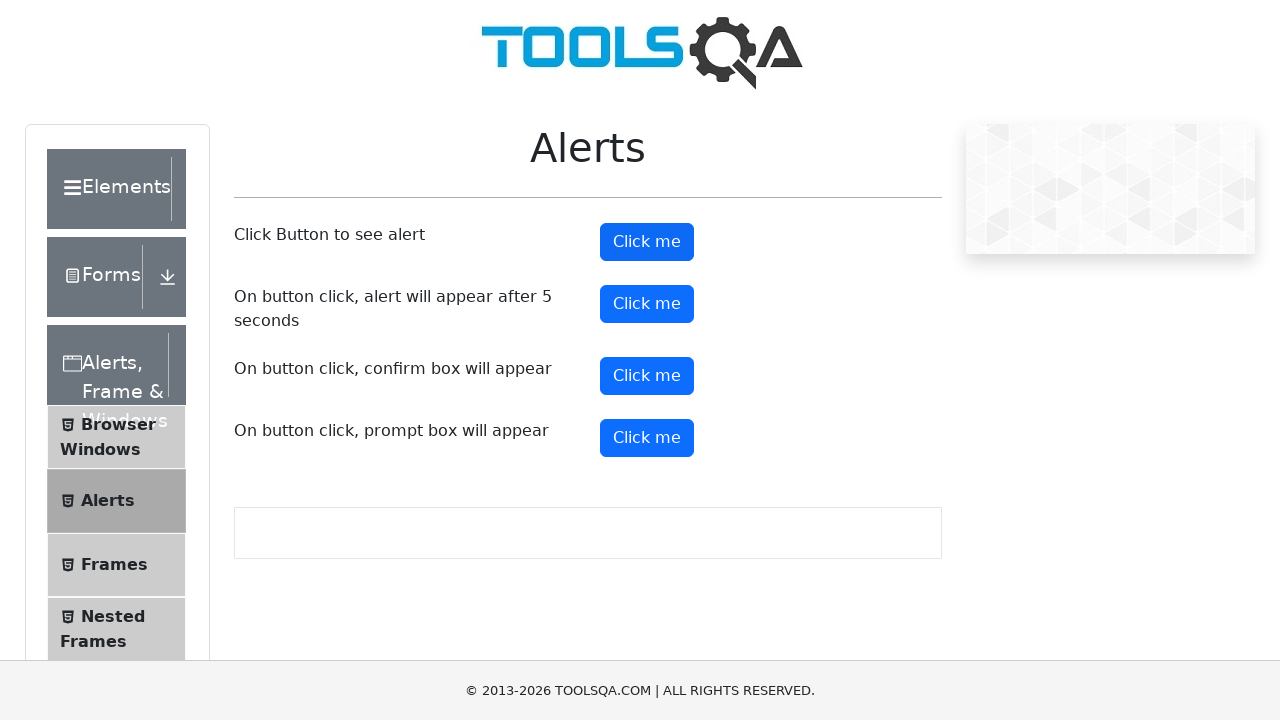

Set up dialog handler to accept the alert
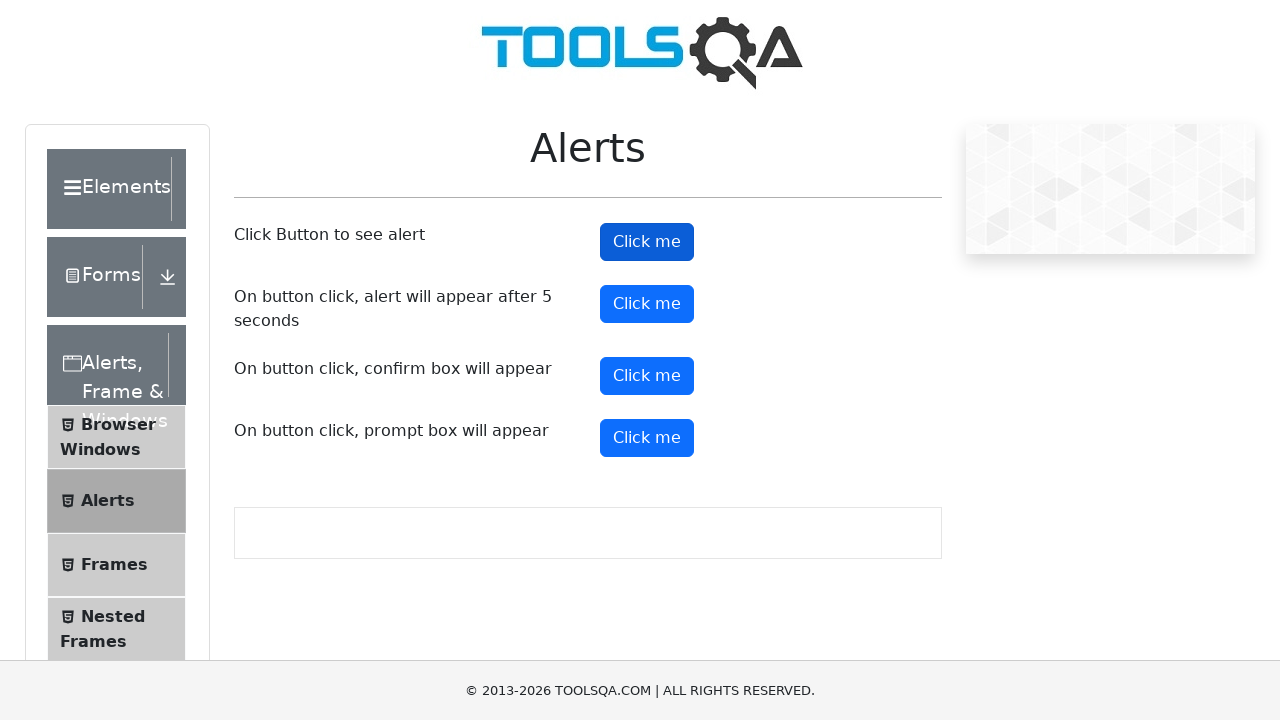

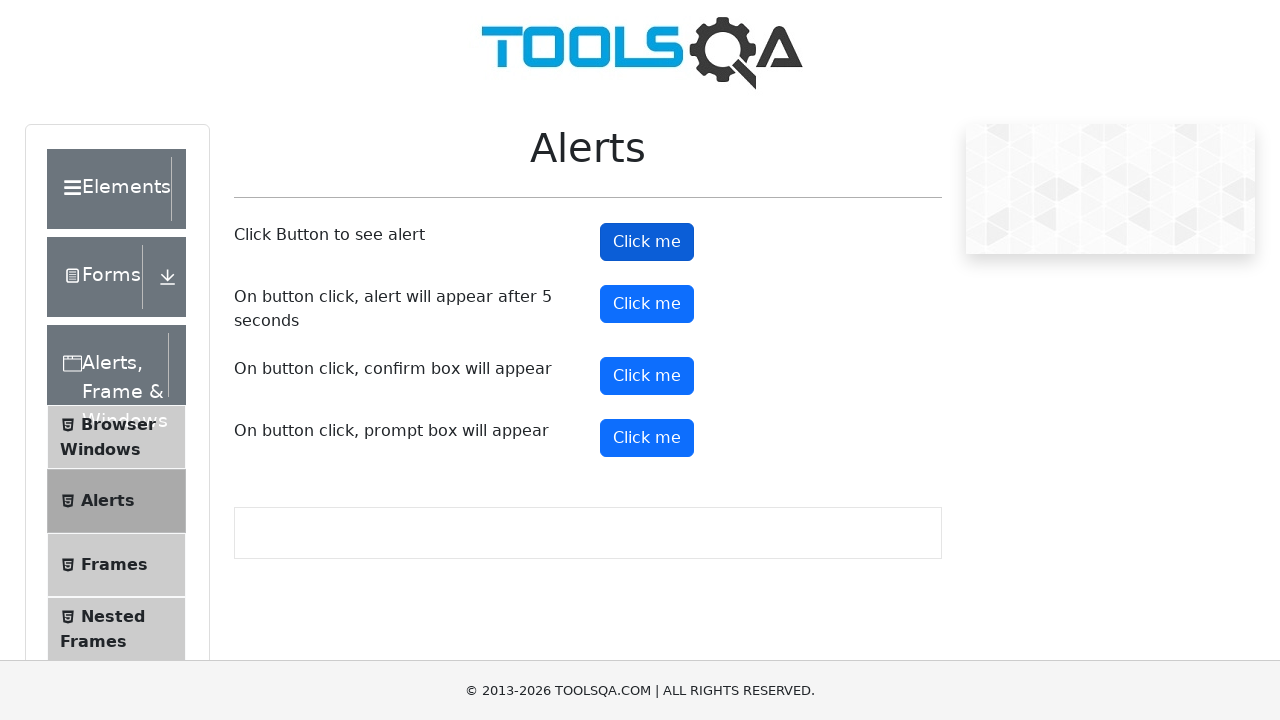